Tests handling of NoSuchElementException by attempting to find an element with an incorrect locator

Starting URL: https://techproeducation.com/

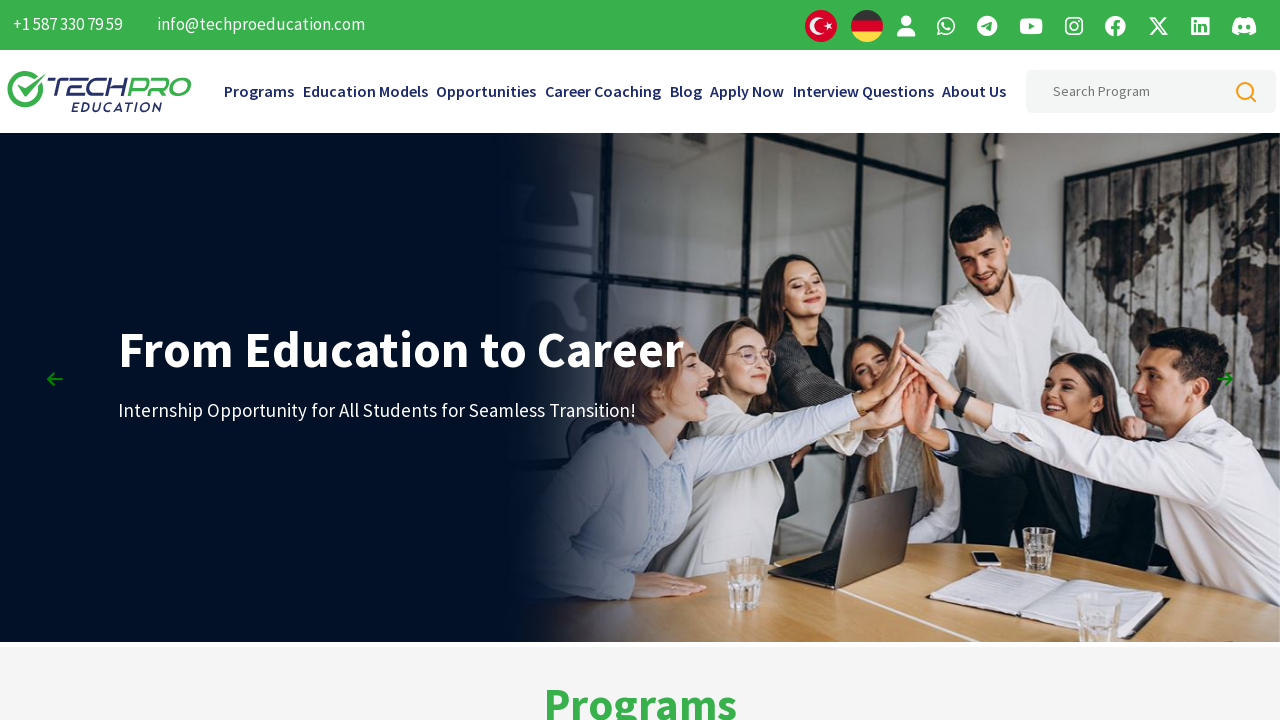

NoSuchElementException caught - element with locator '#wrong-id' not found as expected on #wrong-id
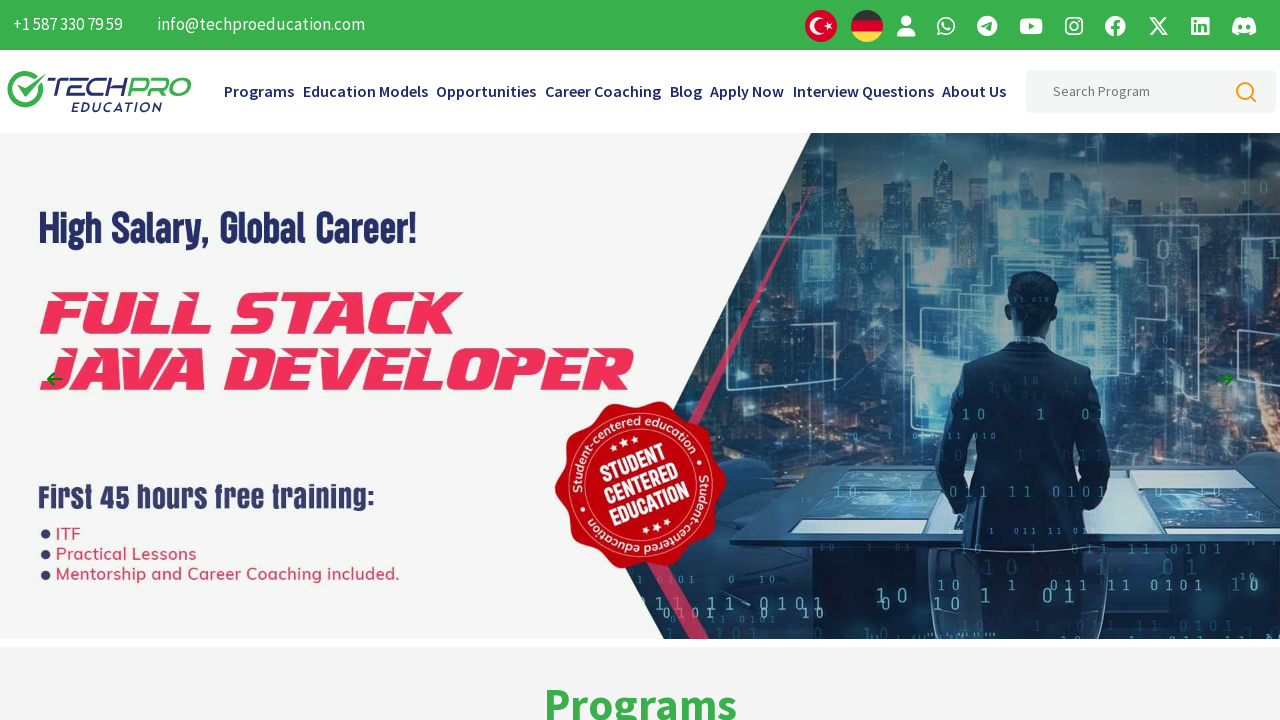

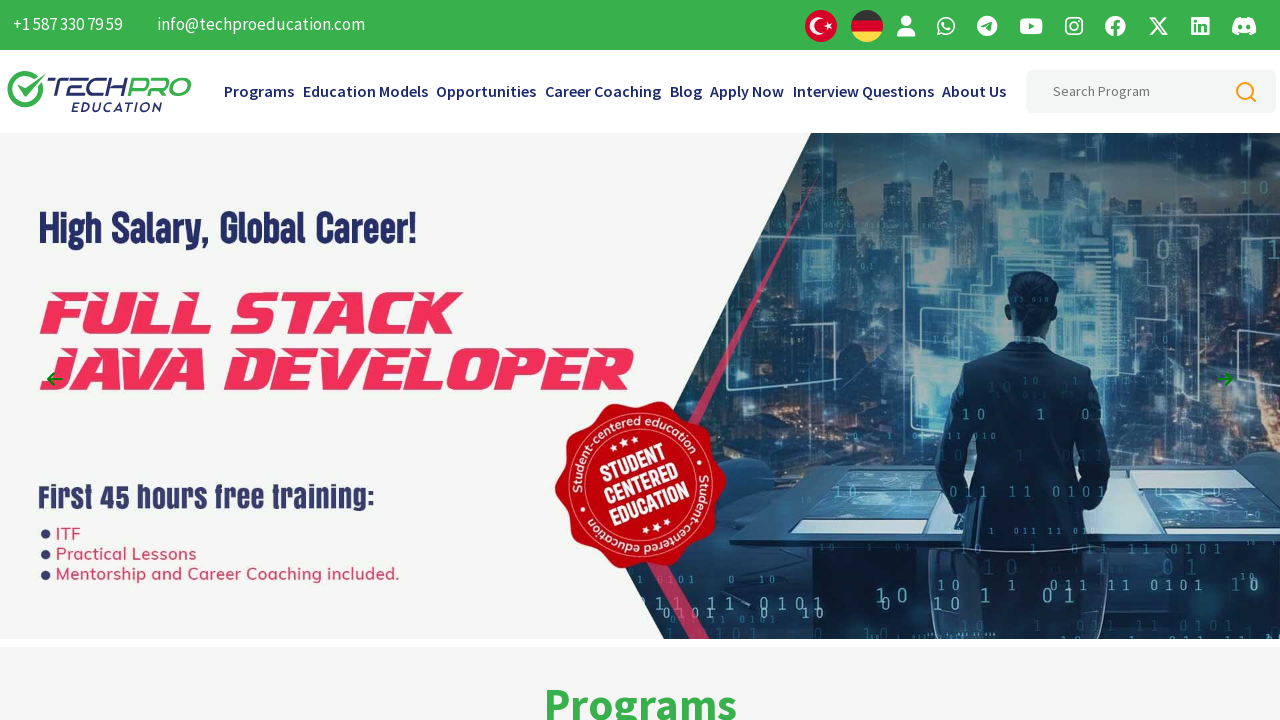